Tests successful login with standard_user credentials and verifies navigation to inventory page

Starting URL: https://www.saucedemo.com/

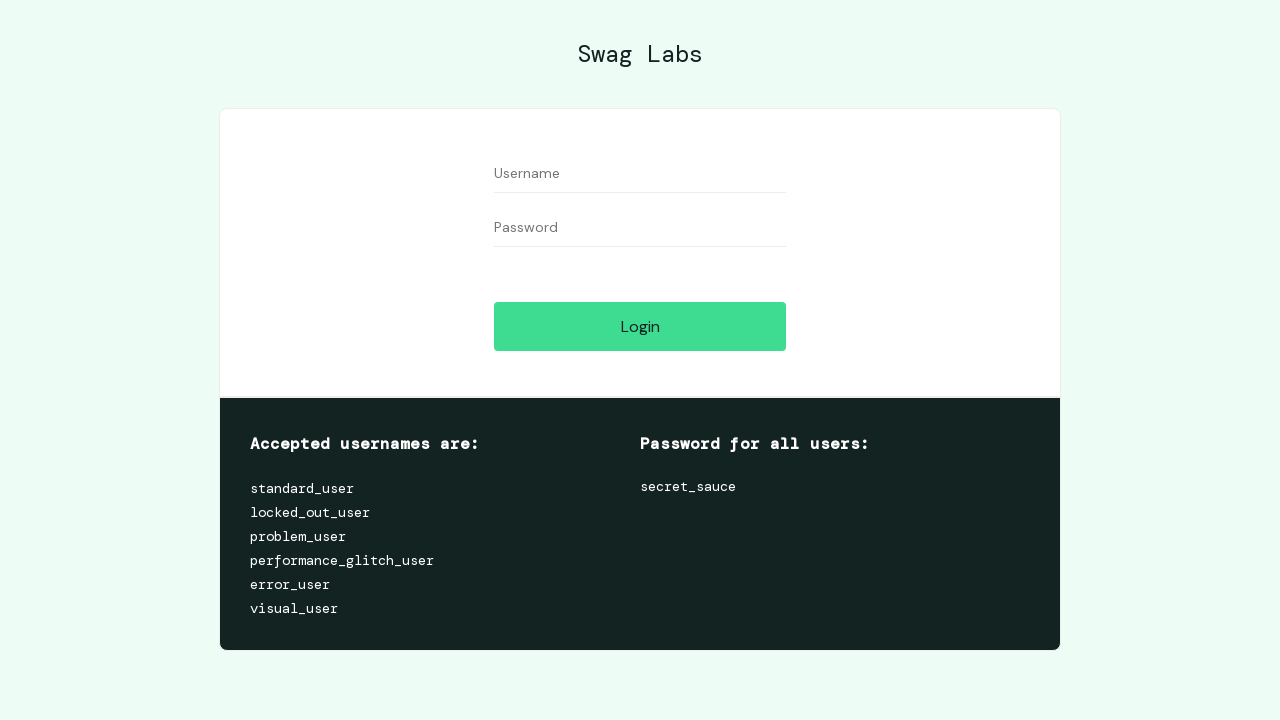

Filled username field with 'standard_user' on #user-name
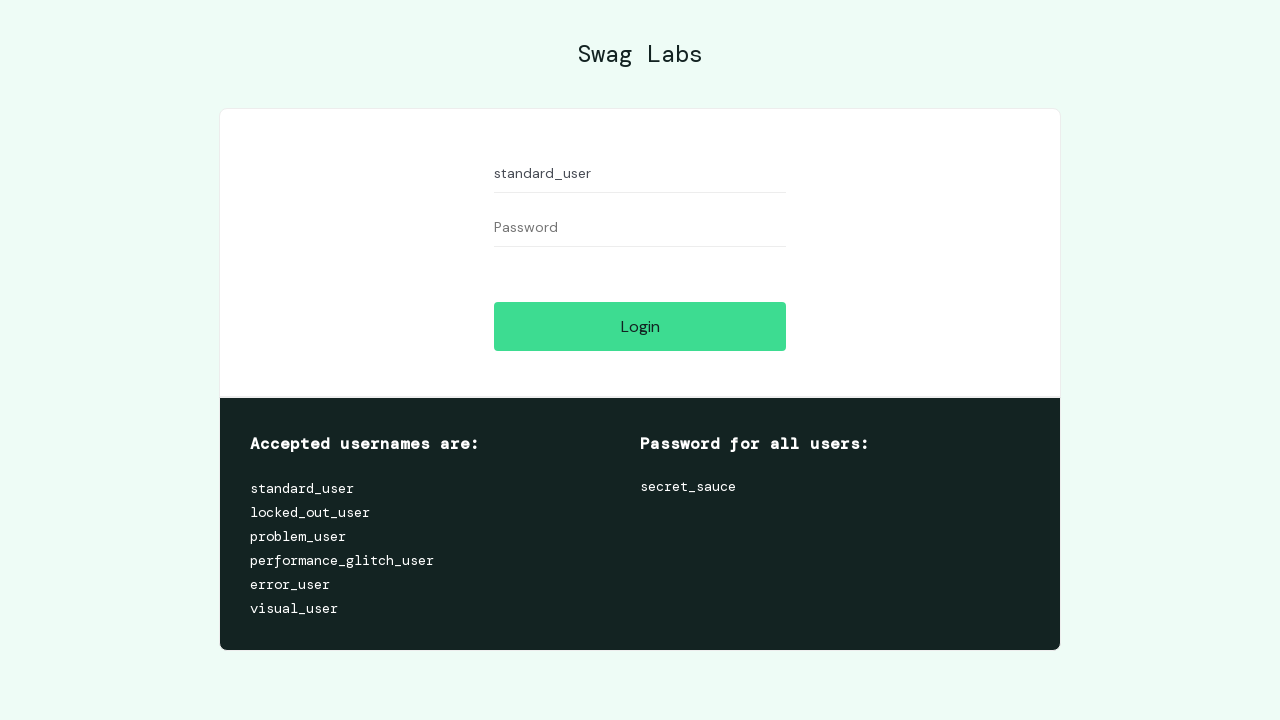

Filled password field with 'secret_sauce' on #password
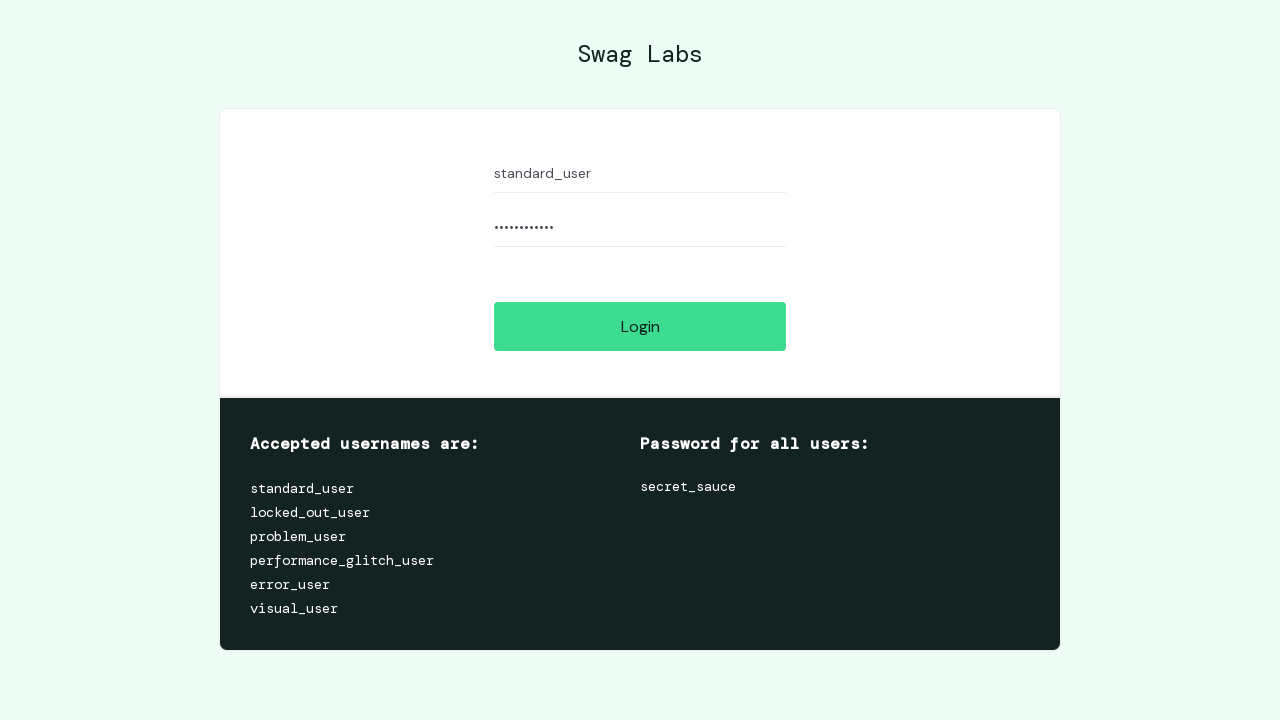

Clicked login button at (640, 326) on #login-button
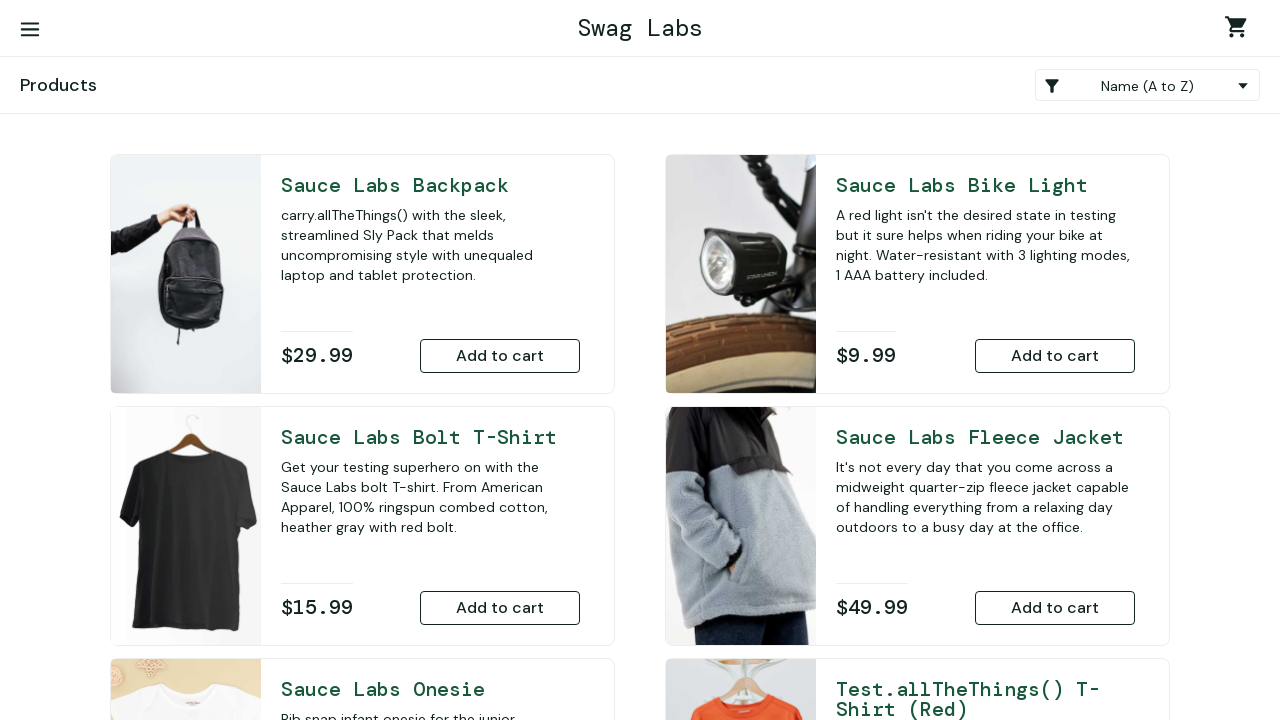

Successfully navigated to inventory page
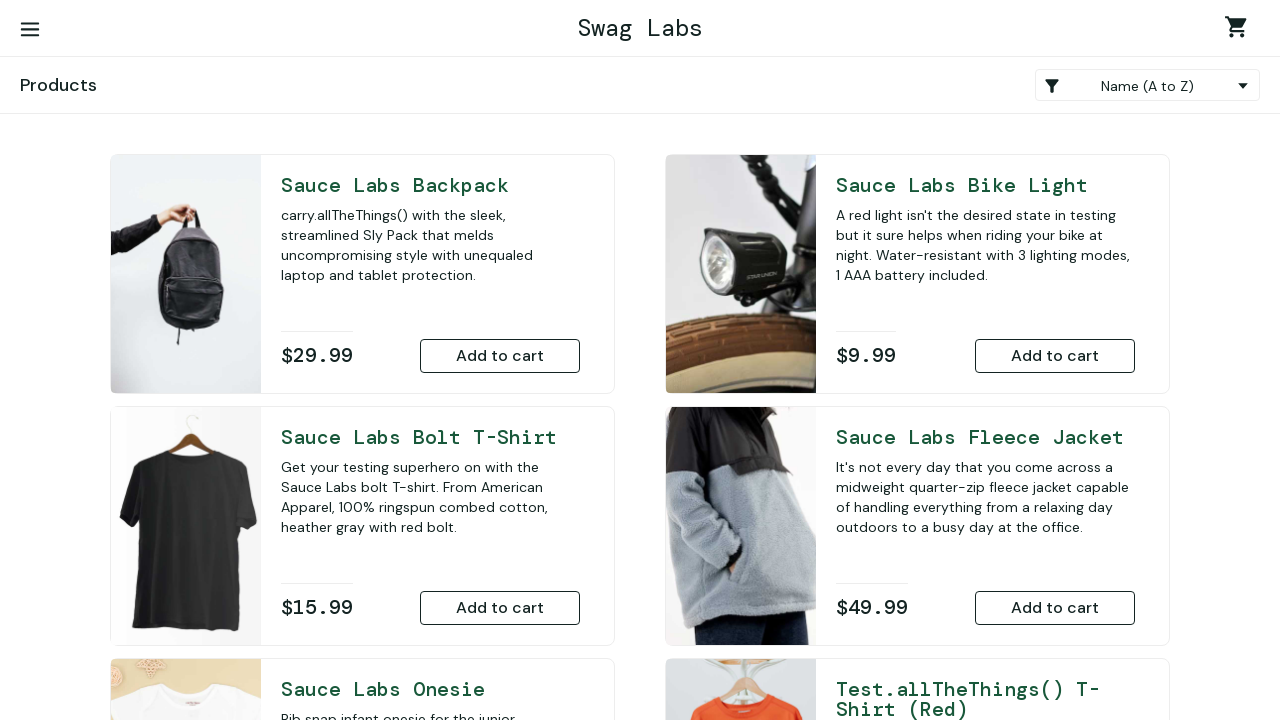

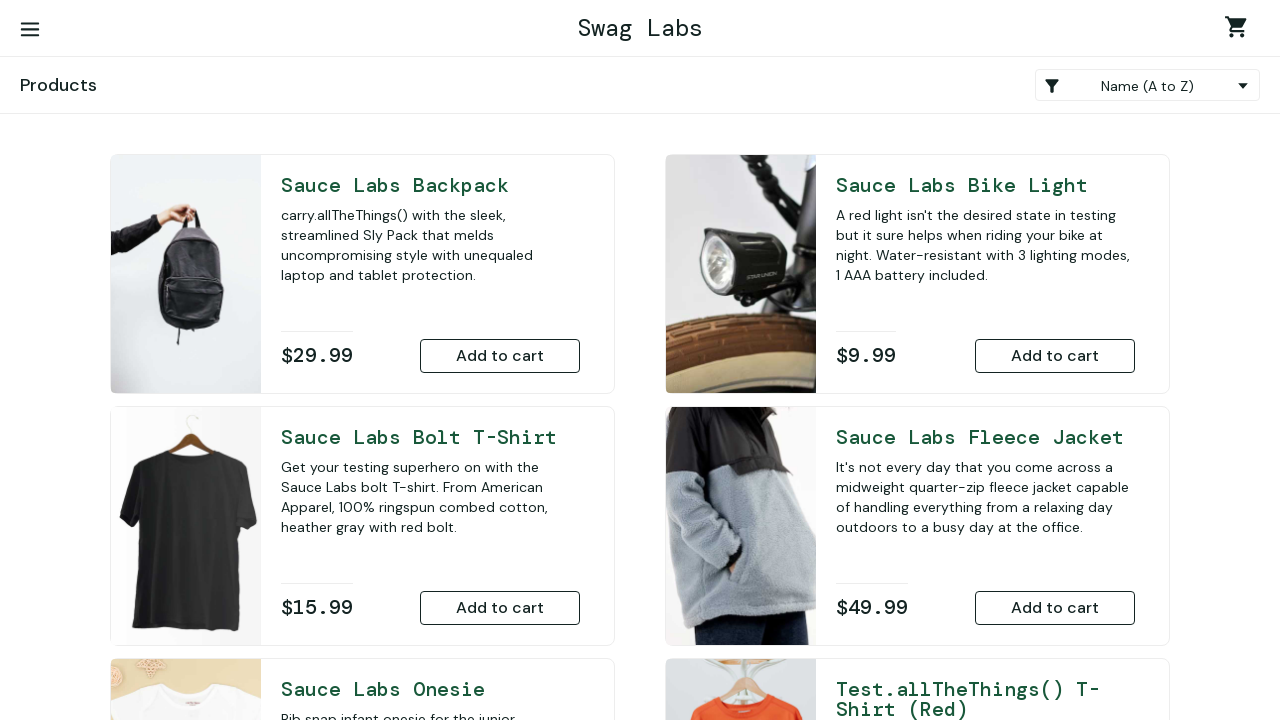